Tests dynamic dropdown functionality by clicking a dropdown, searching for an item, and selecting it

Starting URL: https://techydevs.com/demos/themes/html/listhub-demo/listhub/index.html

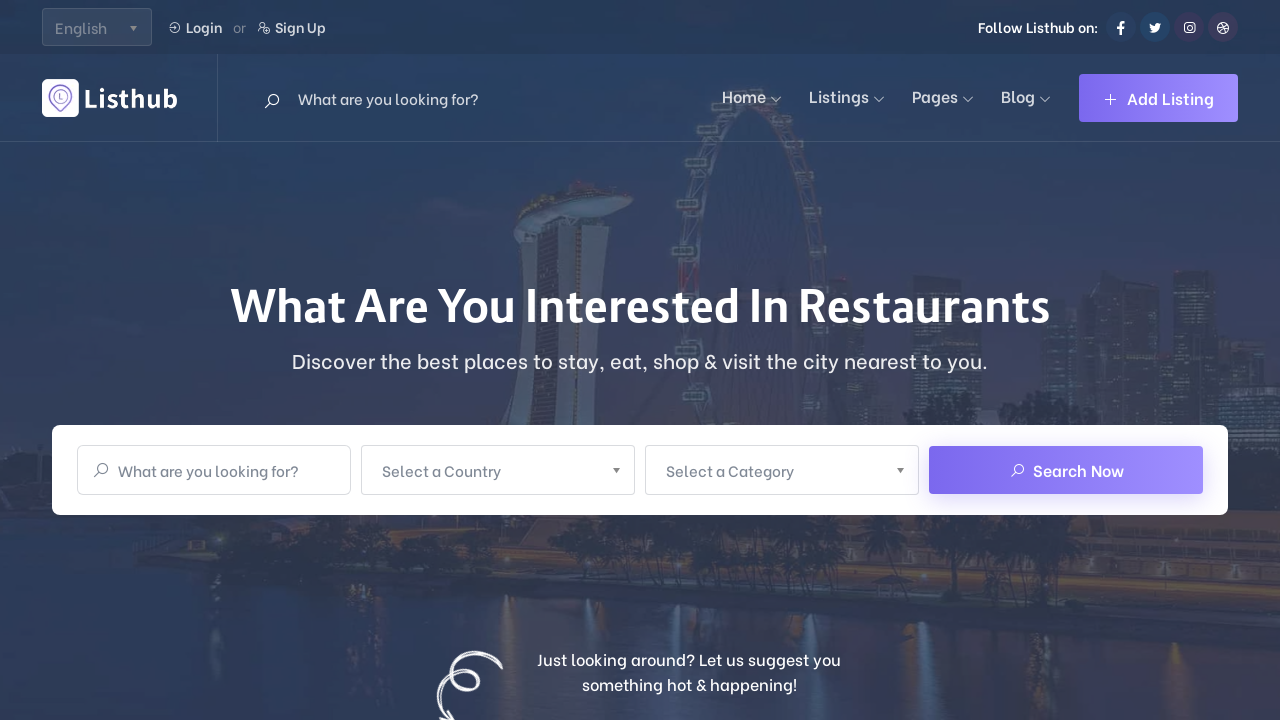

Clicked on the dropdown toggle (11th bold element) at (904, 470) on (//b)[11]
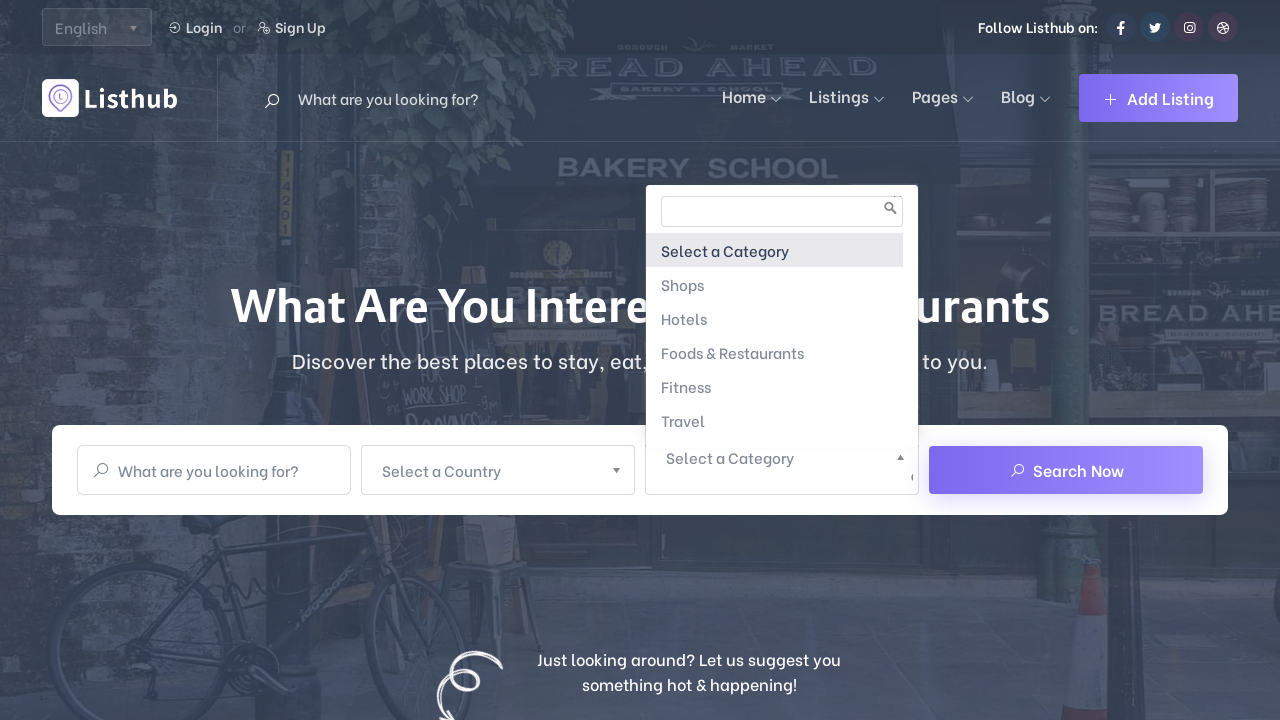

Waited for dropdown to open
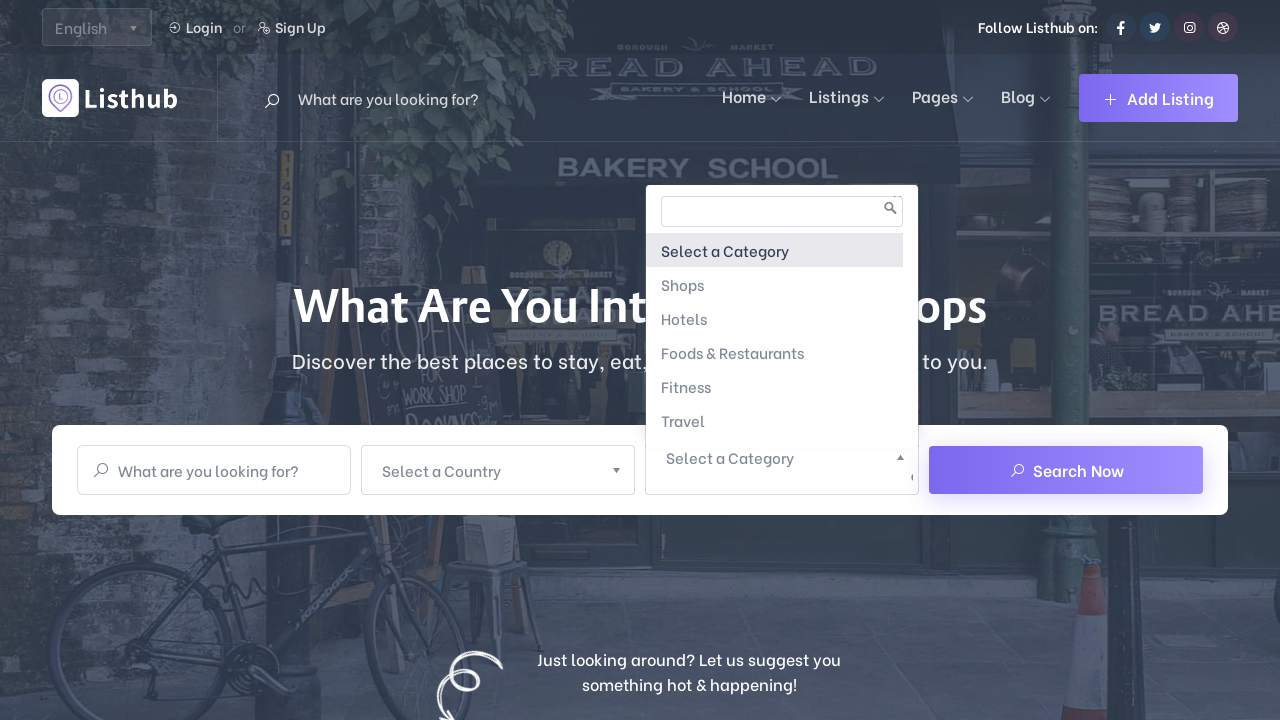

Filled search field with 'Ho' to filter dropdown options on (//span[normalize-space()='Select a Category']/parent::a)/following-sibling::div
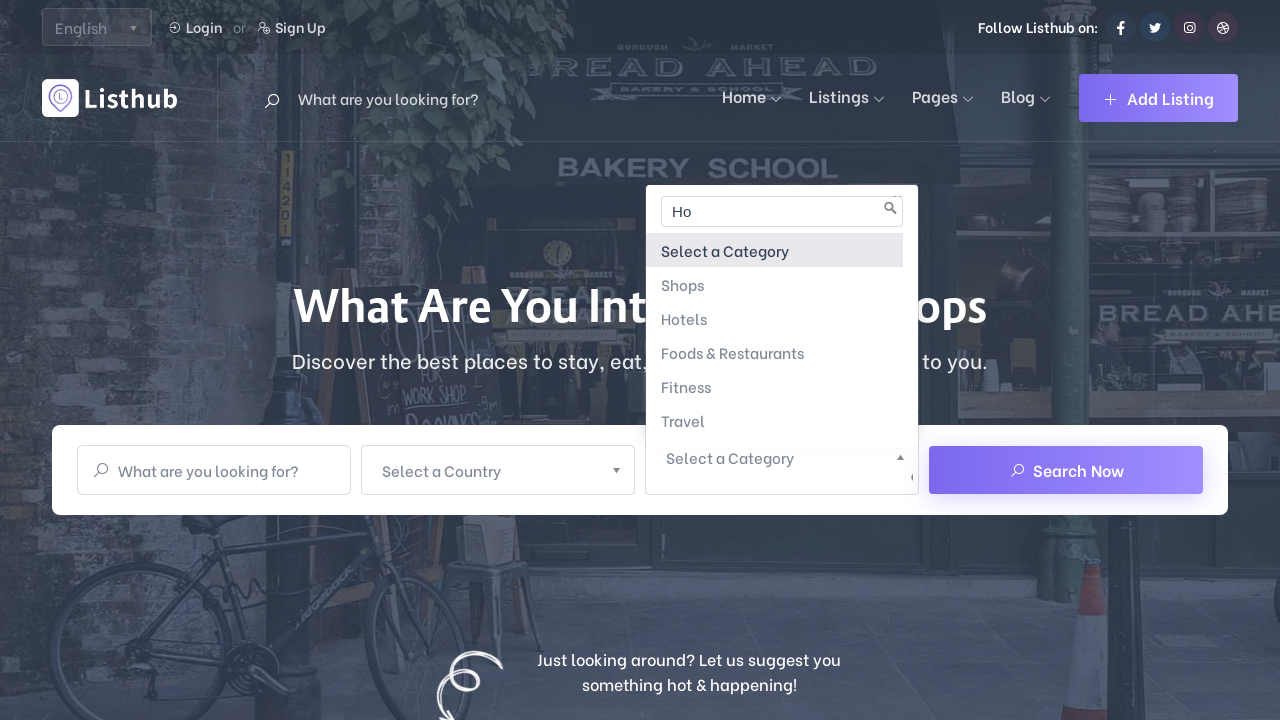

Pressed Enter to select the filtered dropdown option on (//span[normalize-space()='Select a Category']/parent::a)/following-sibling::div
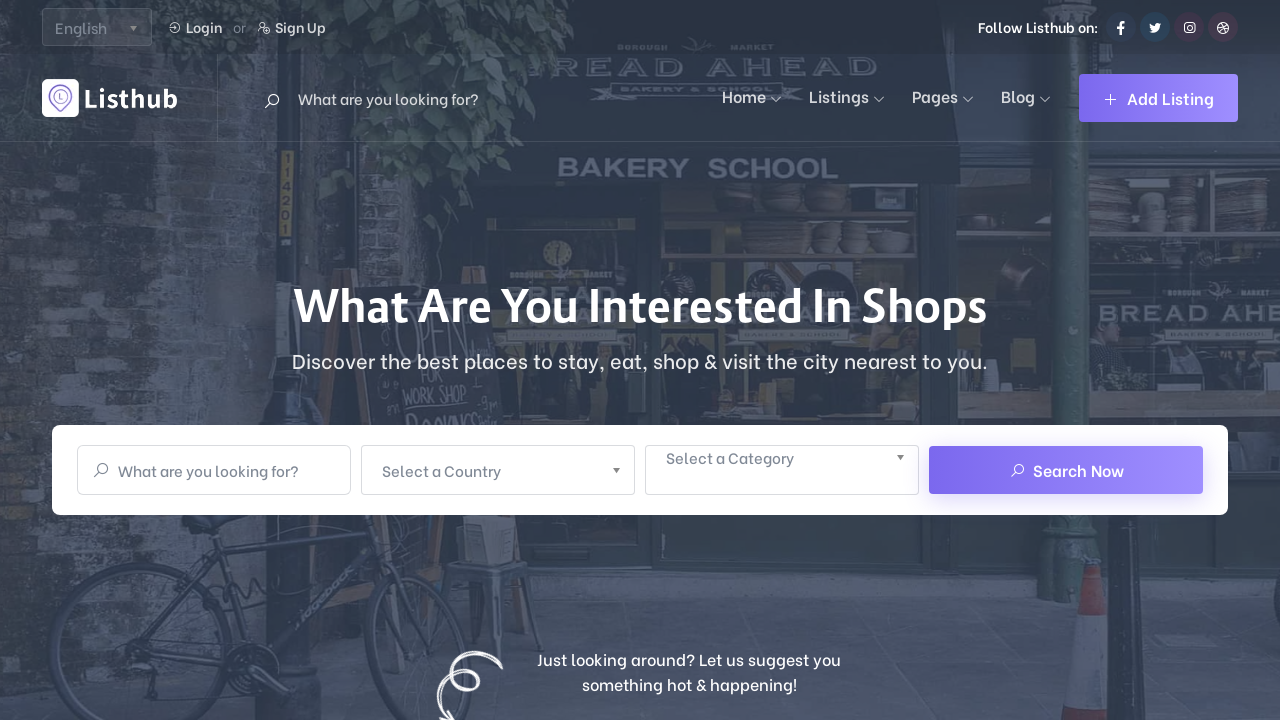

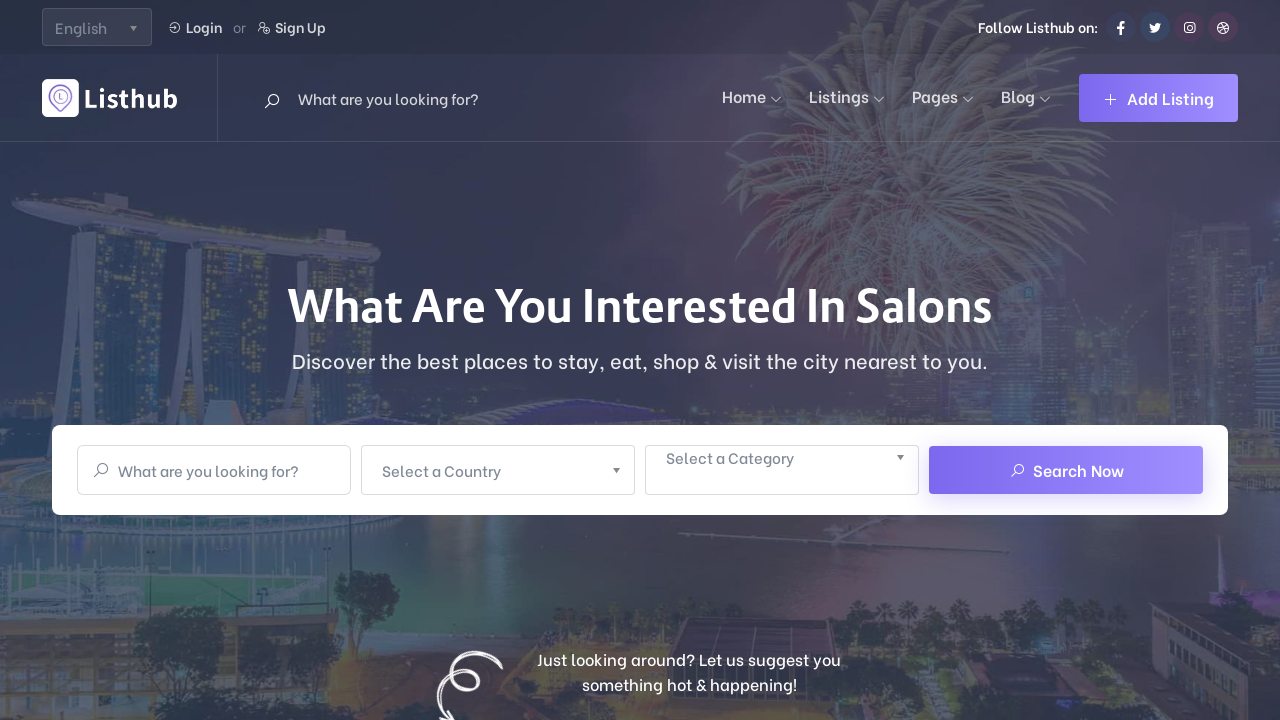